Tests right-click (context click) functionality on DemoQA by navigating to the Buttons section and performing a right-click action on a button to verify the expected message appears.

Starting URL: https://demoqa.com/

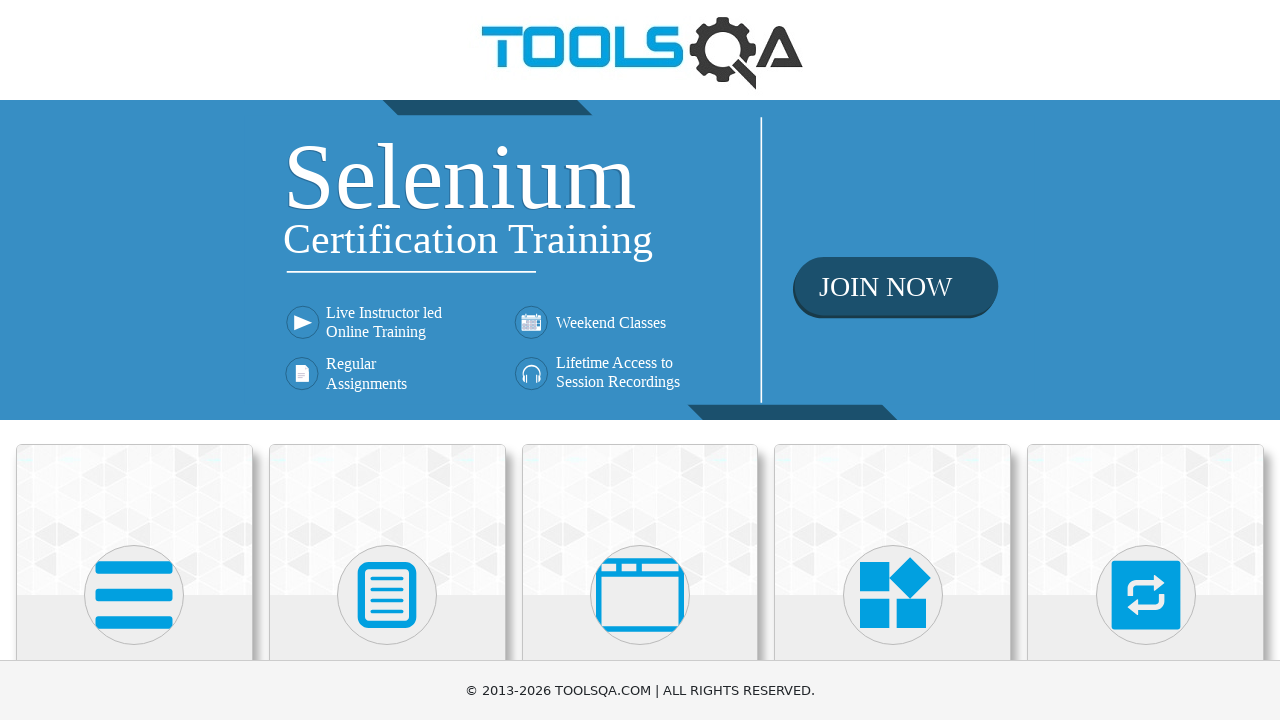

Clicked on Elements card at (134, 360) on xpath=//h5[text()='Elements']
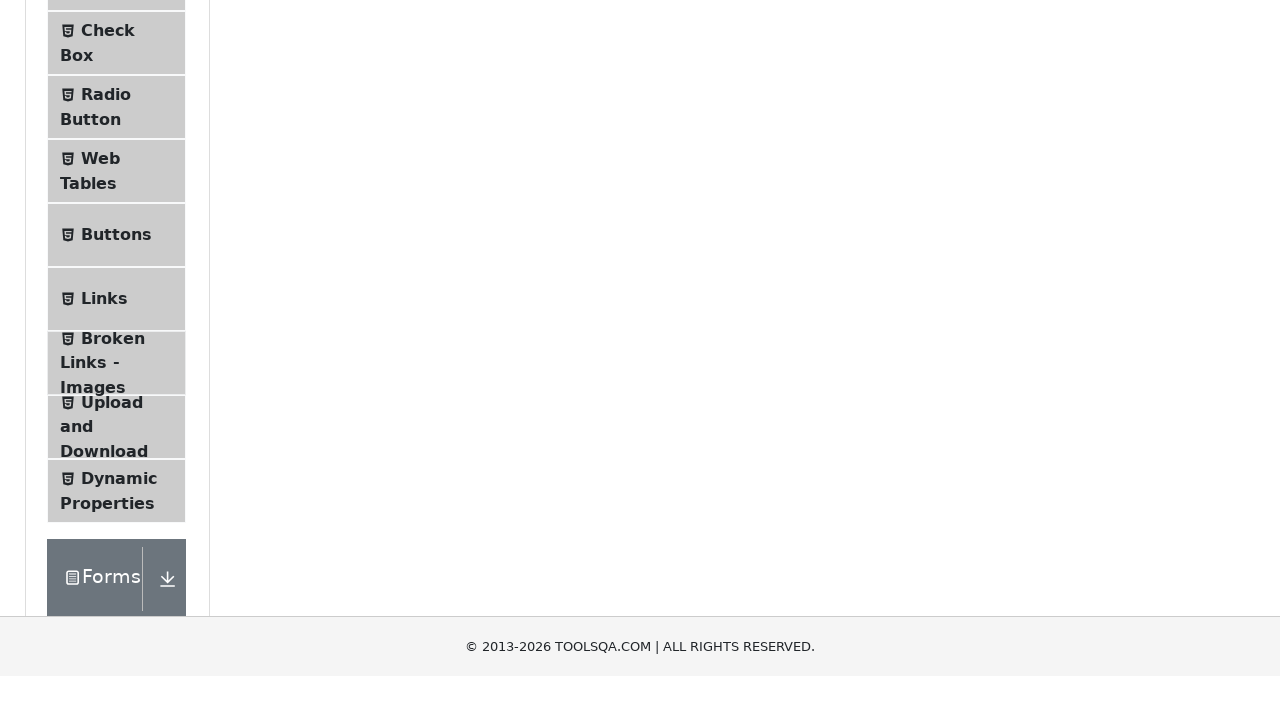

Clicked on Buttons menu item at (116, 517) on xpath=//span[@class='text' and text()='Buttons']
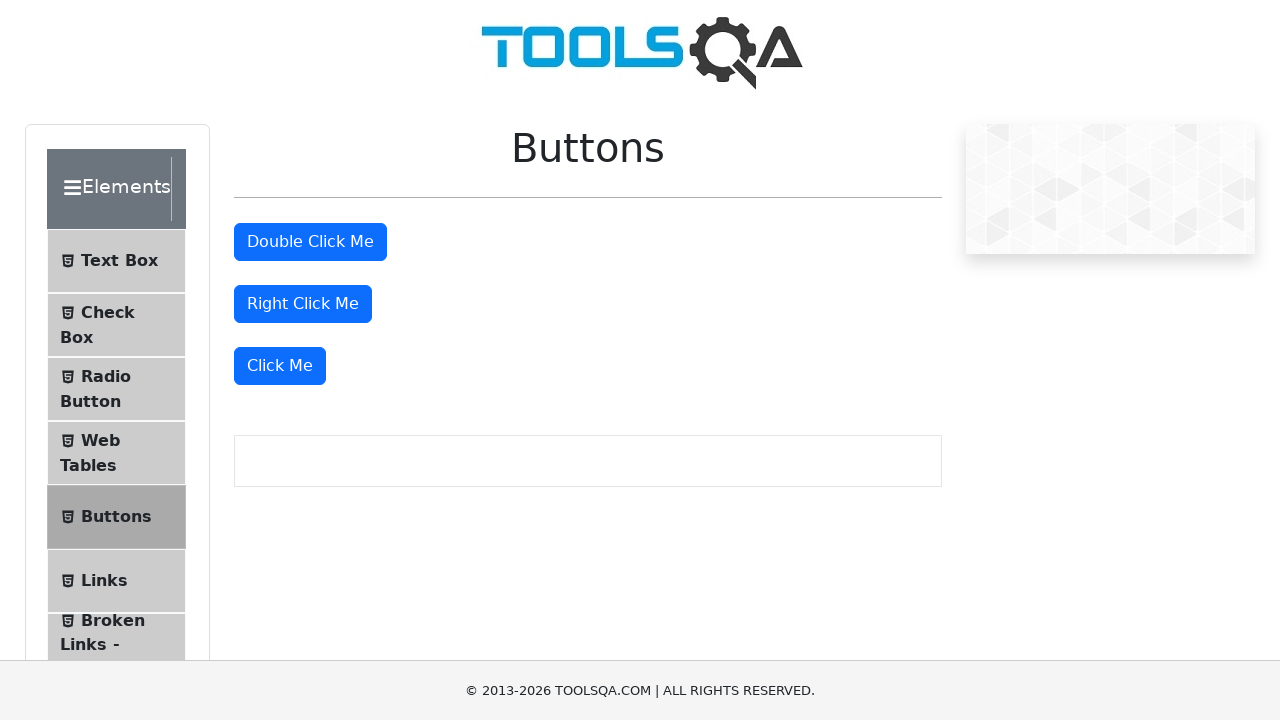

Right-clicked on the right click button at (303, 304) on #rightClickBtn
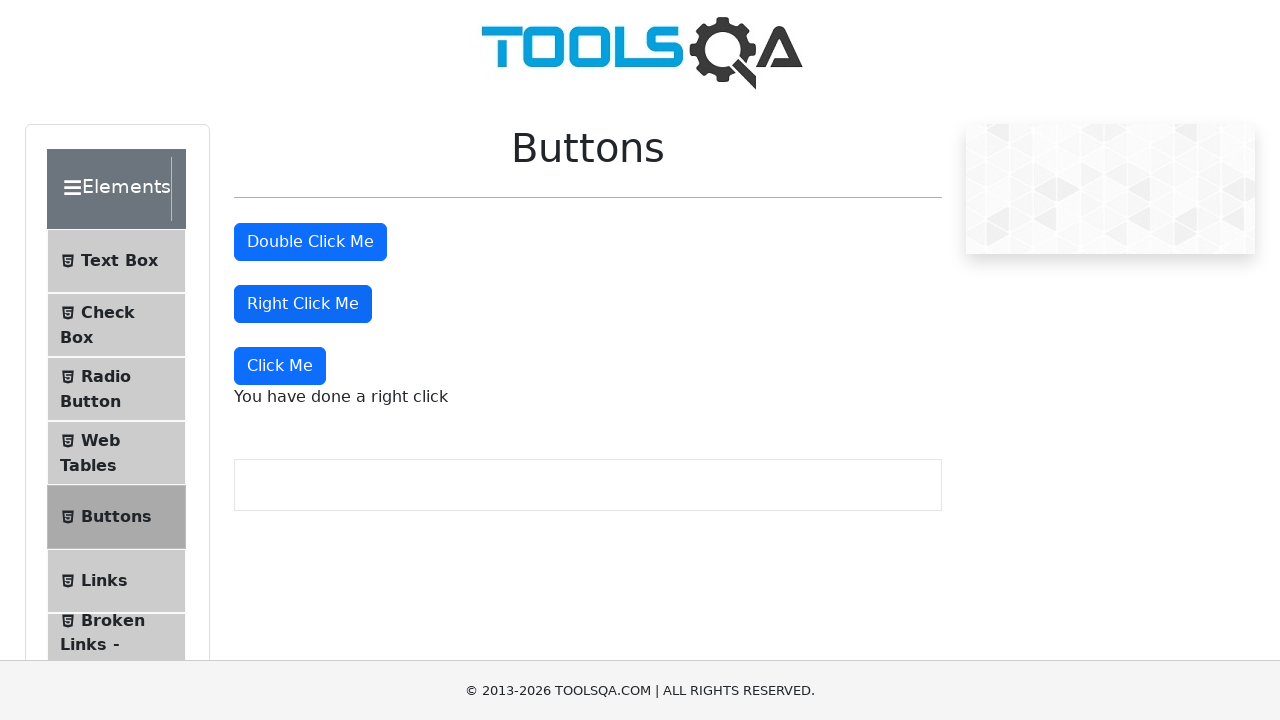

Verified right click message appeared
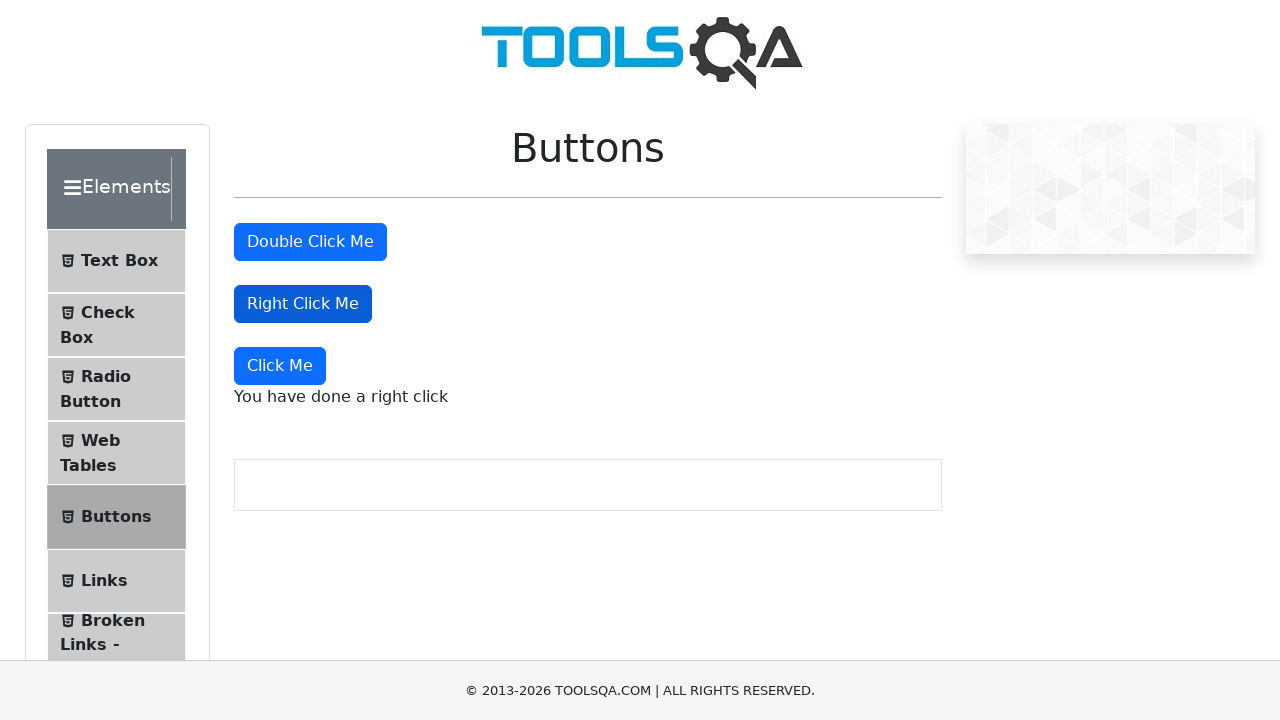

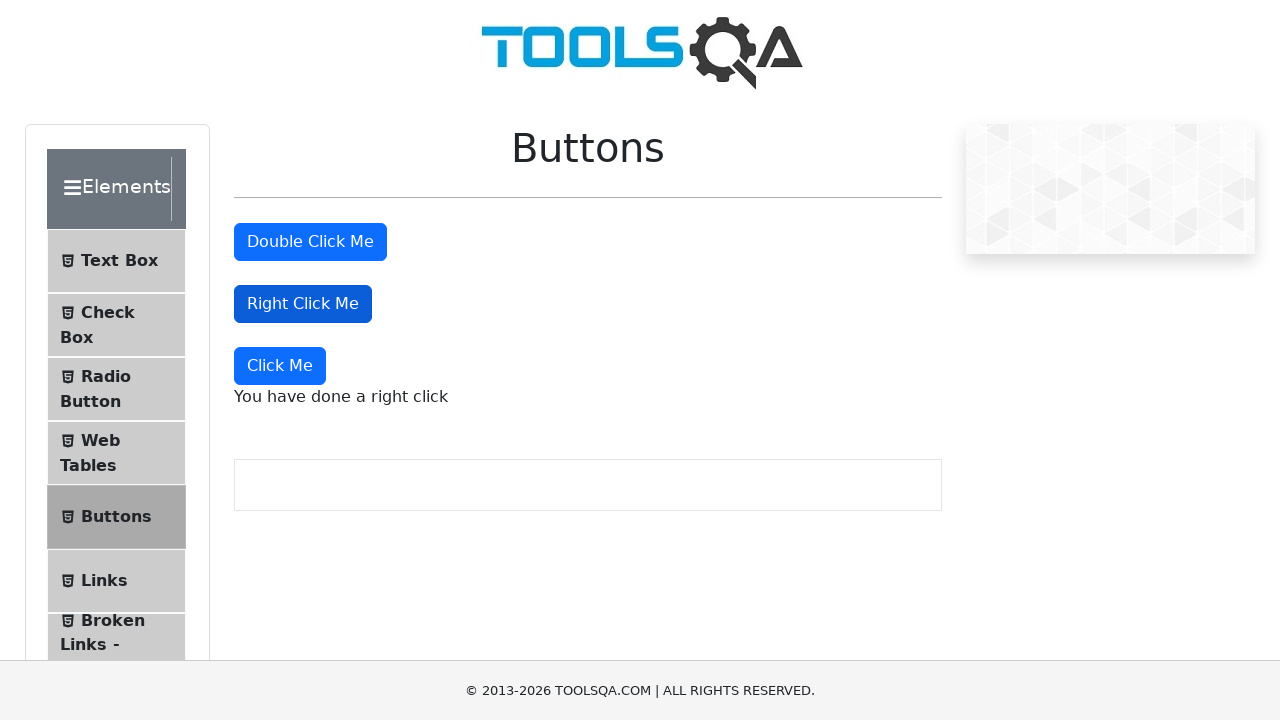